Tests clearing the complete state of all items by checking then unchecking the toggle-all

Starting URL: https://demo.playwright.dev/todomvc

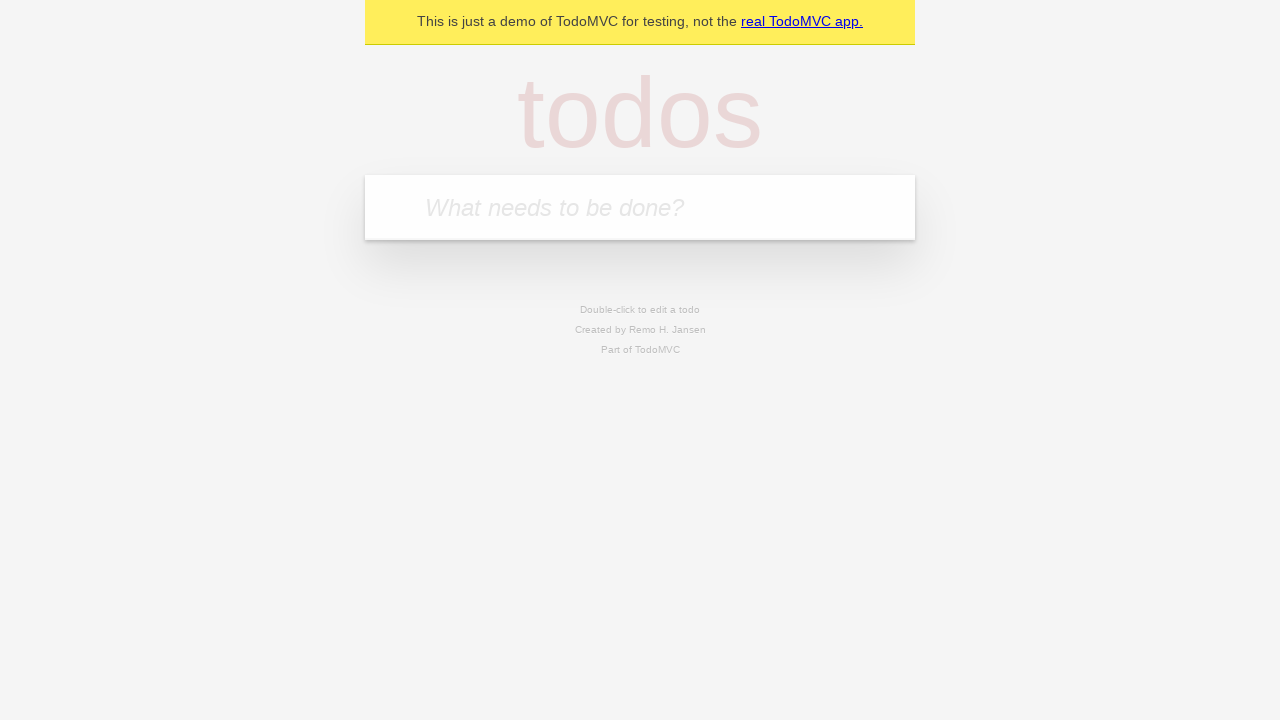

Filled todo input with 'buy some cheese' on internal:attr=[placeholder="What needs to be done?"i]
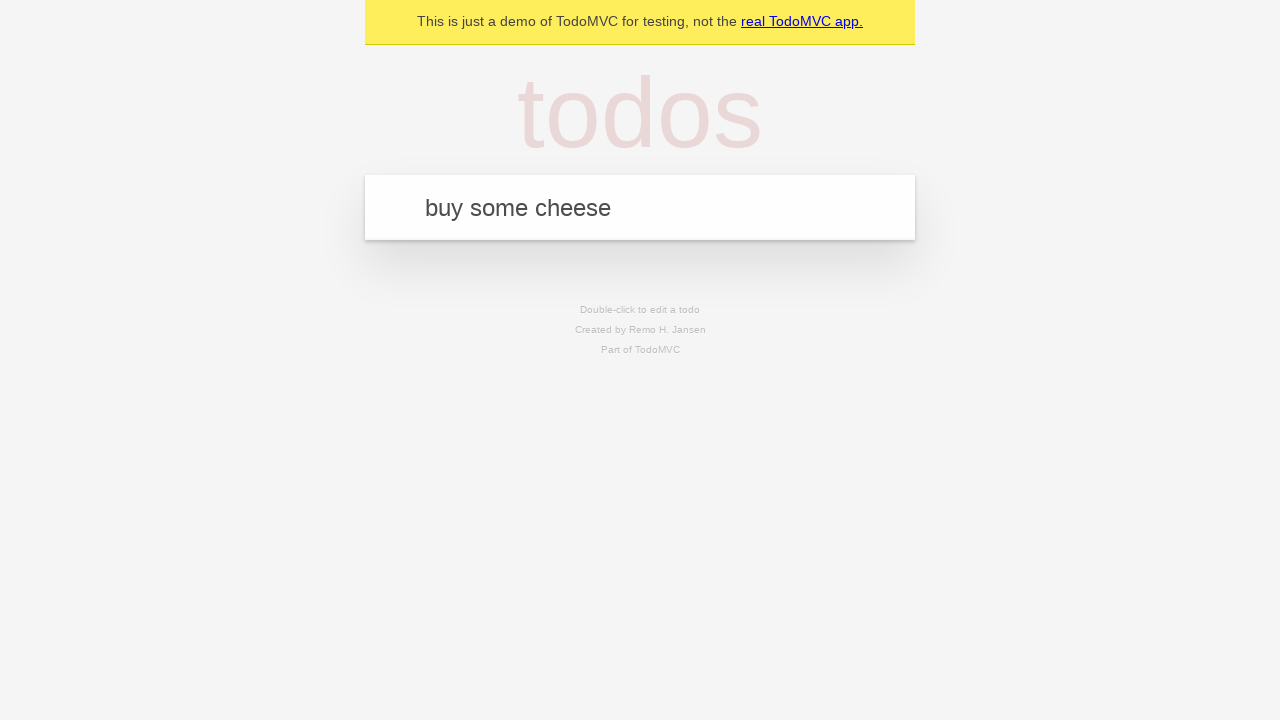

Pressed Enter to add first todo on internal:attr=[placeholder="What needs to be done?"i]
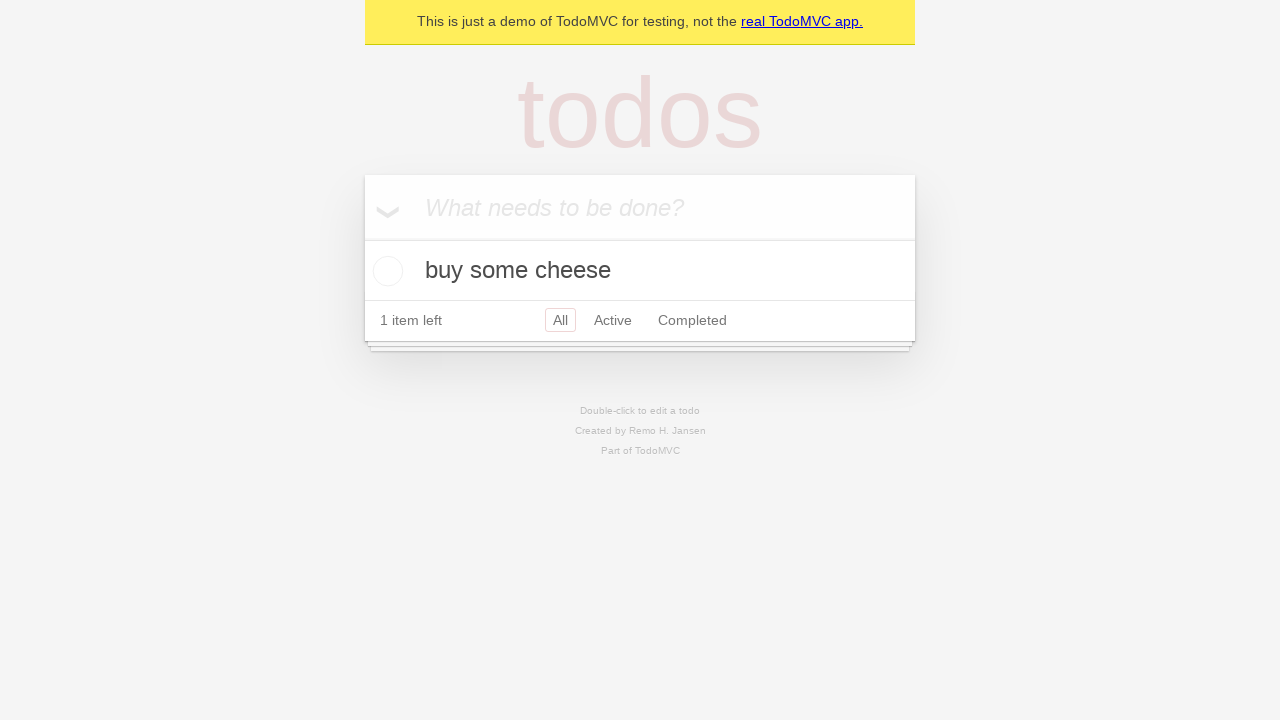

Filled todo input with 'feed the cat' on internal:attr=[placeholder="What needs to be done?"i]
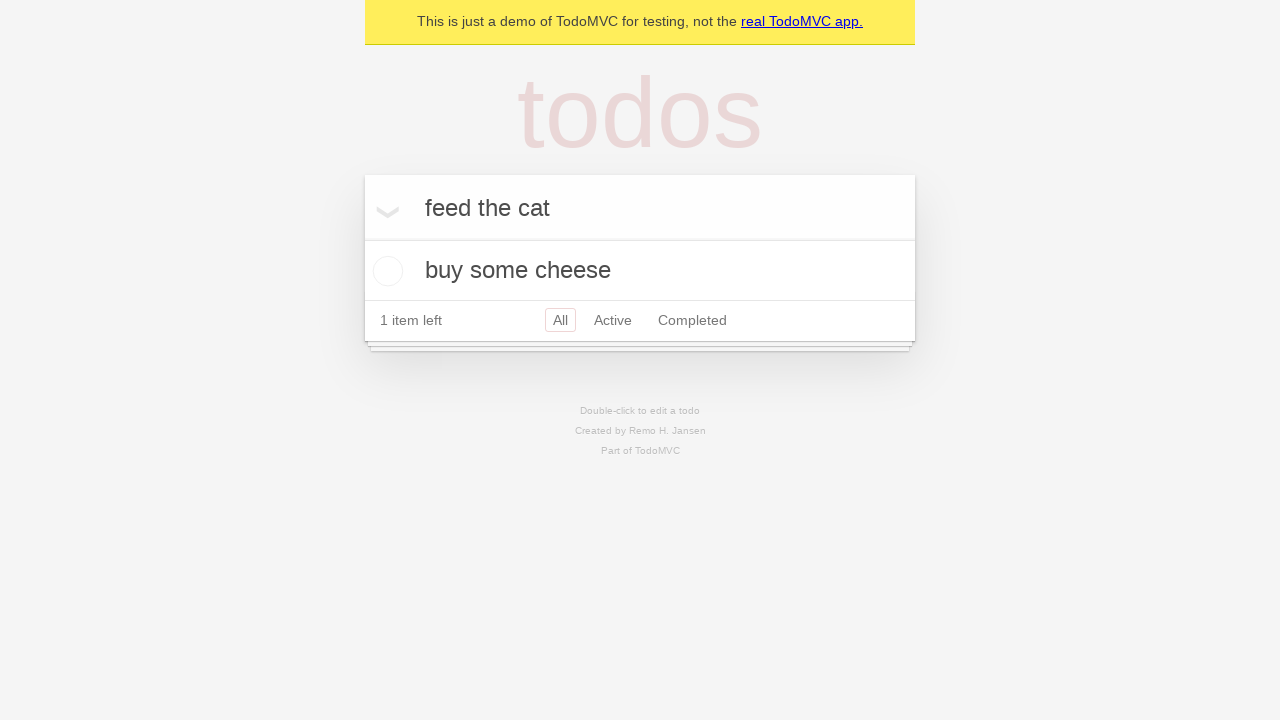

Pressed Enter to add second todo on internal:attr=[placeholder="What needs to be done?"i]
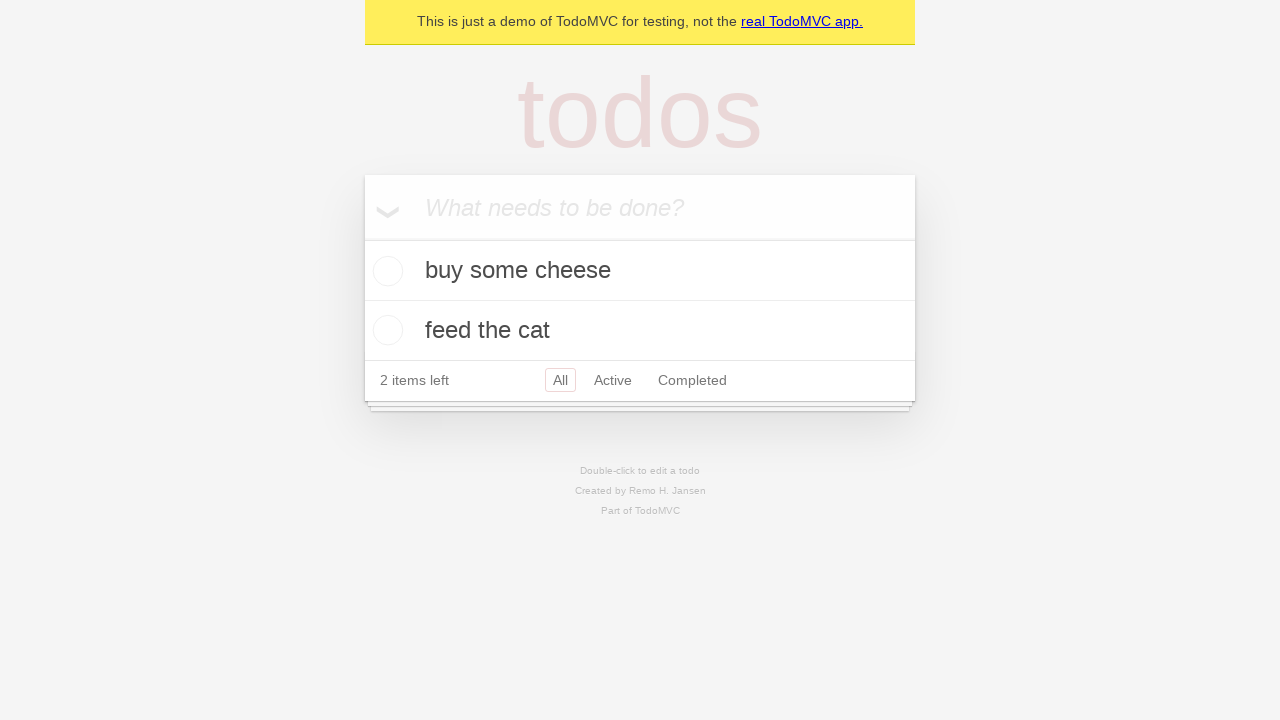

Filled todo input with 'book a doctors appointment' on internal:attr=[placeholder="What needs to be done?"i]
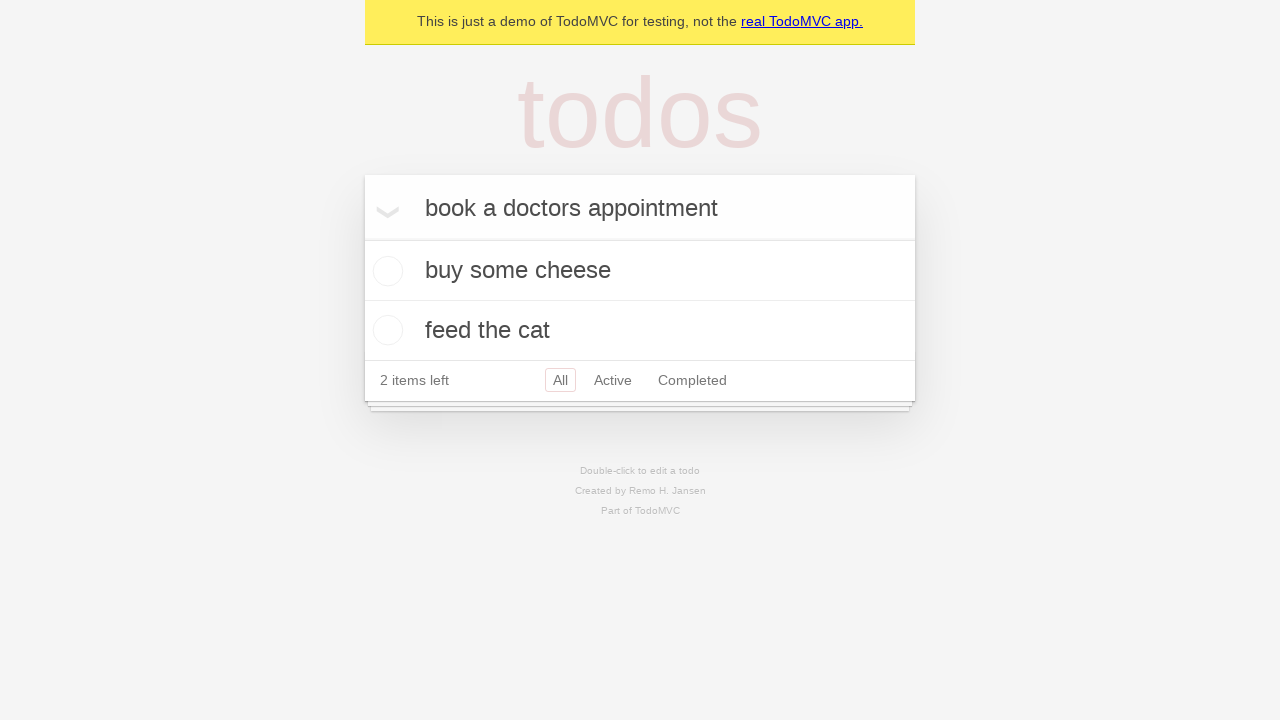

Pressed Enter to add third todo on internal:attr=[placeholder="What needs to be done?"i]
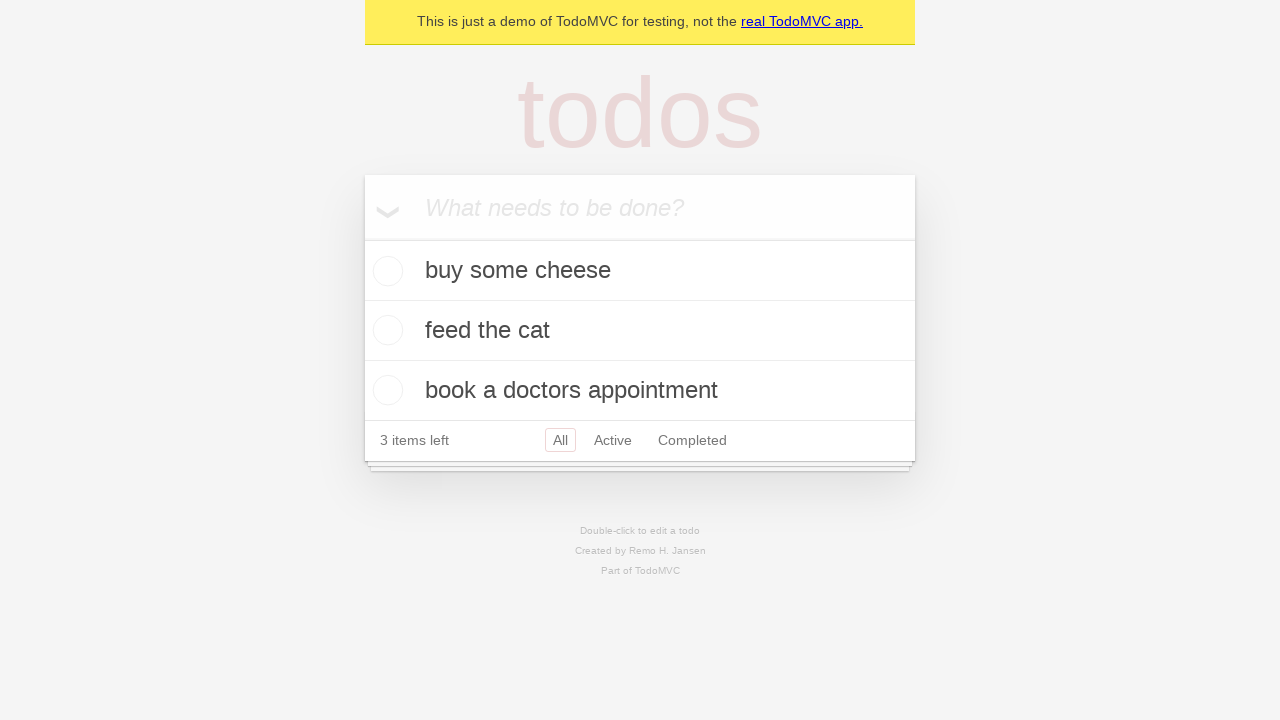

Checked toggle-all to mark all todos as complete at (362, 238) on internal:label="Mark all as complete"i
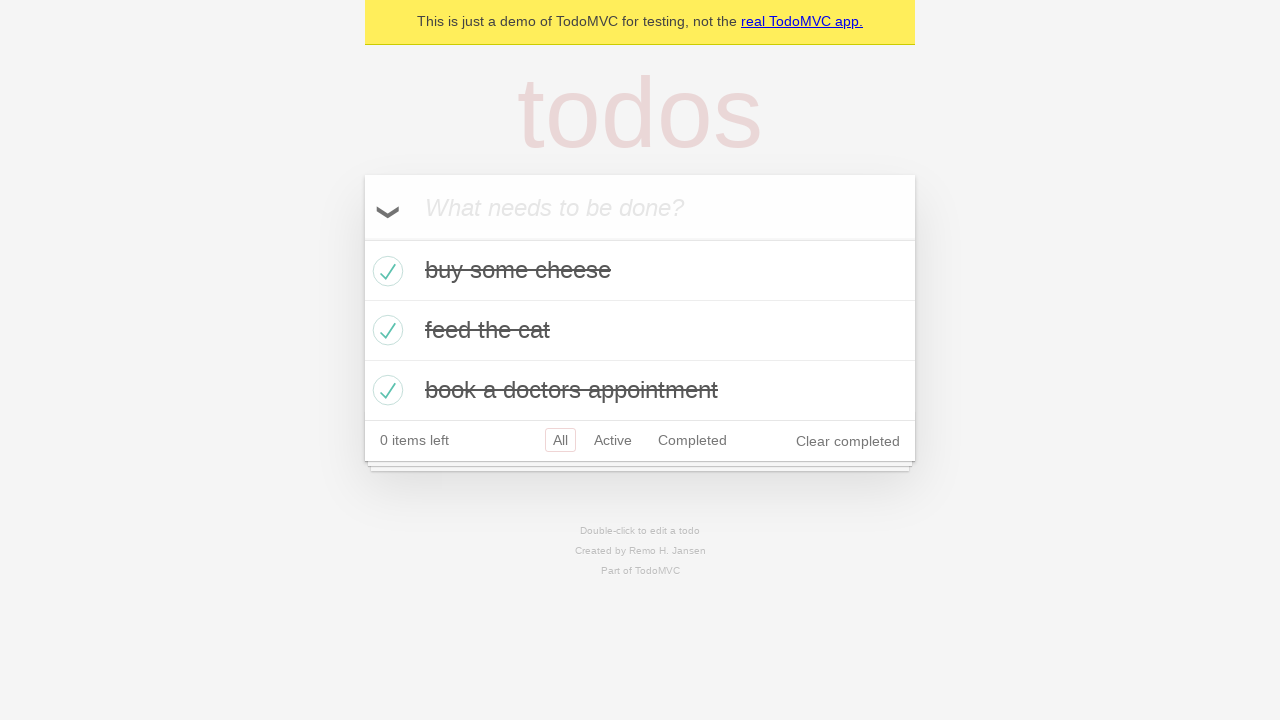

Unchecked toggle-all to clear complete state of all todos at (362, 238) on internal:label="Mark all as complete"i
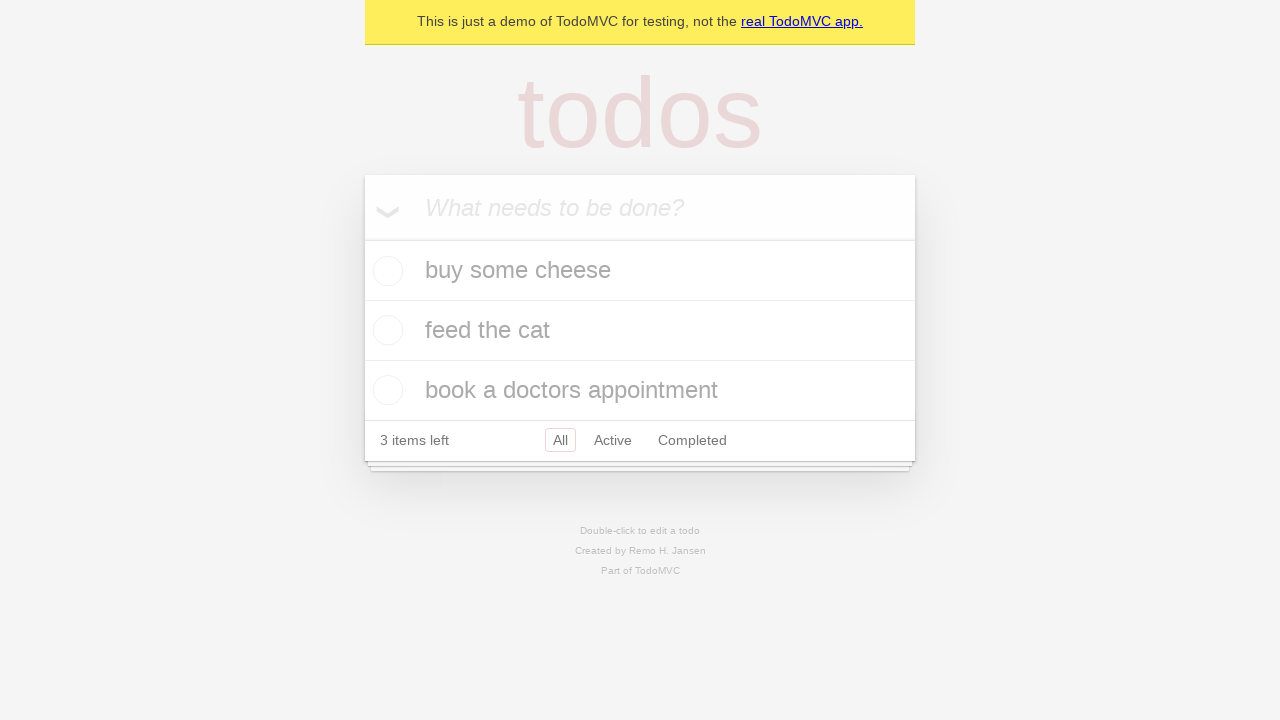

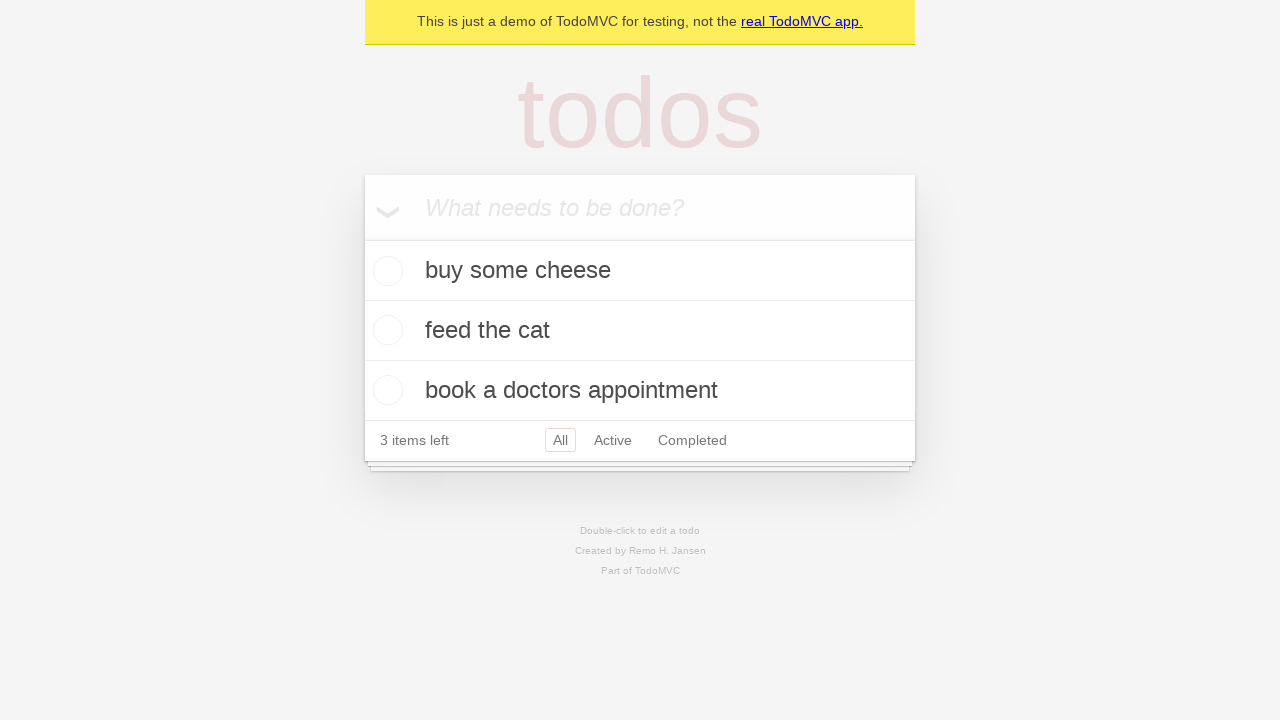